Tests the Python.org website search functionality by entering "selenium" as a search query and submitting the form

Starting URL: https://www.python.org

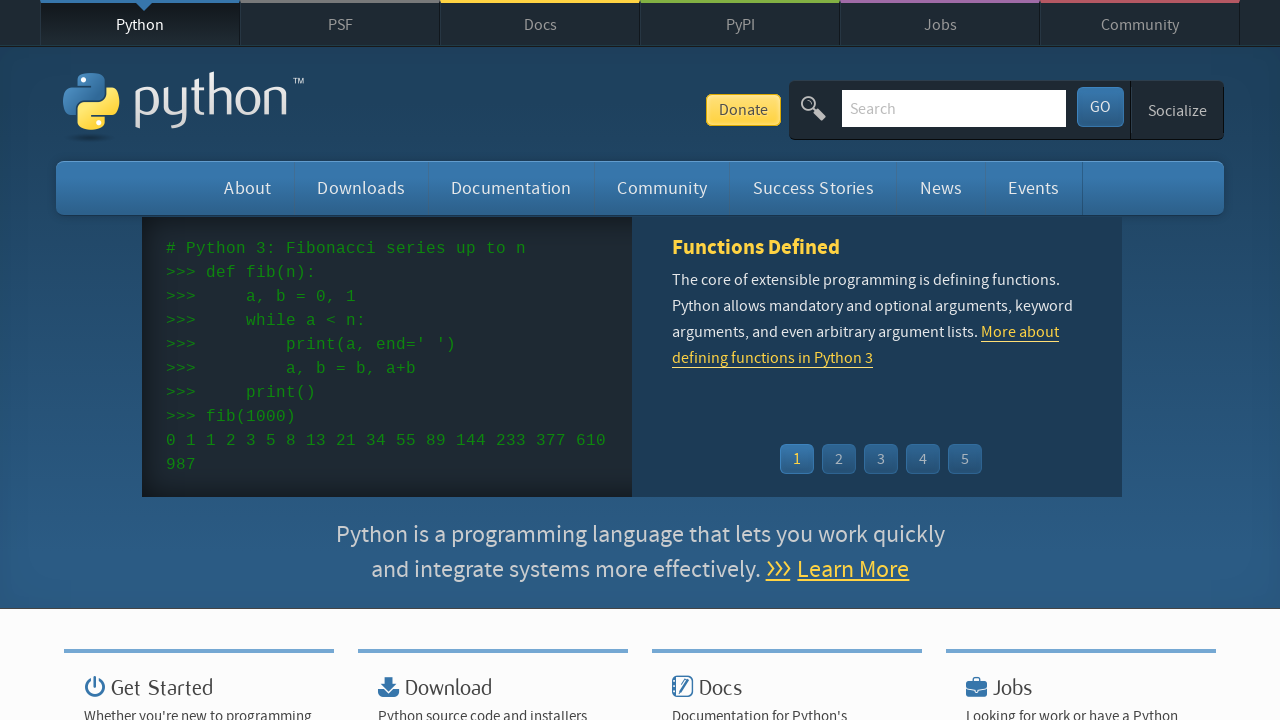

Filled search box with 'selenium' query on input[name='q']
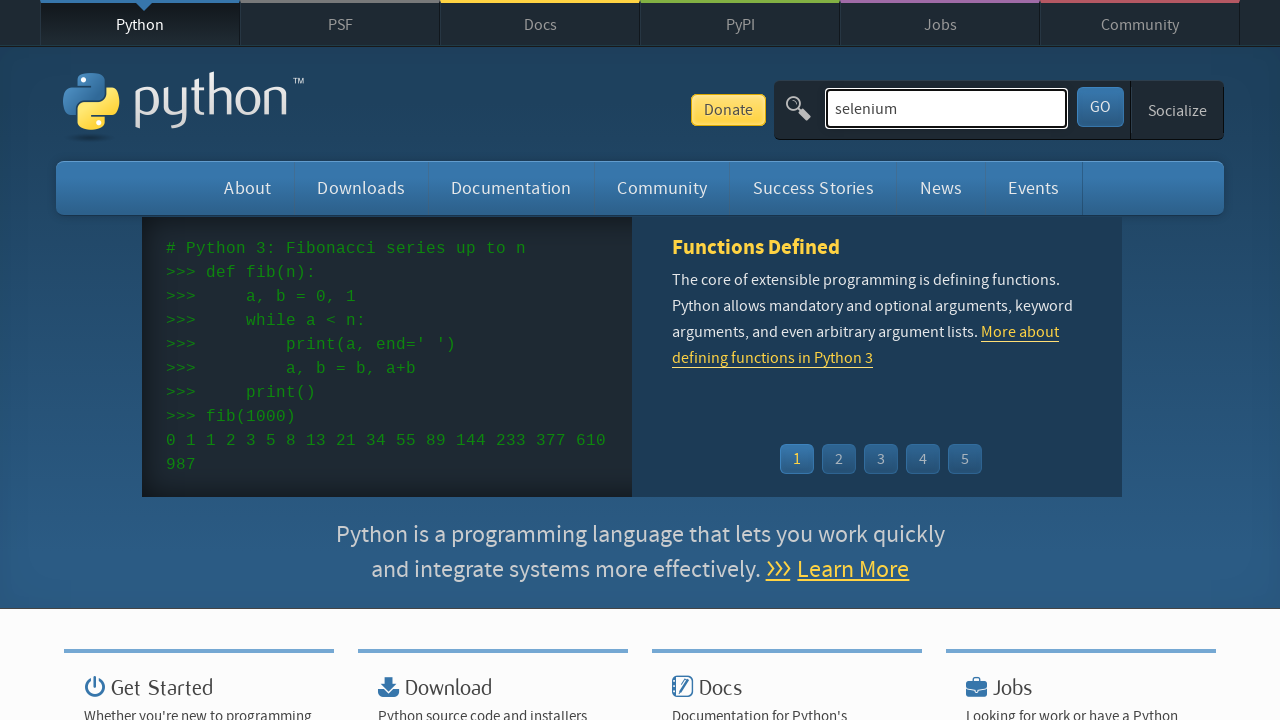

Pressed Enter to submit the search form on input[name='q']
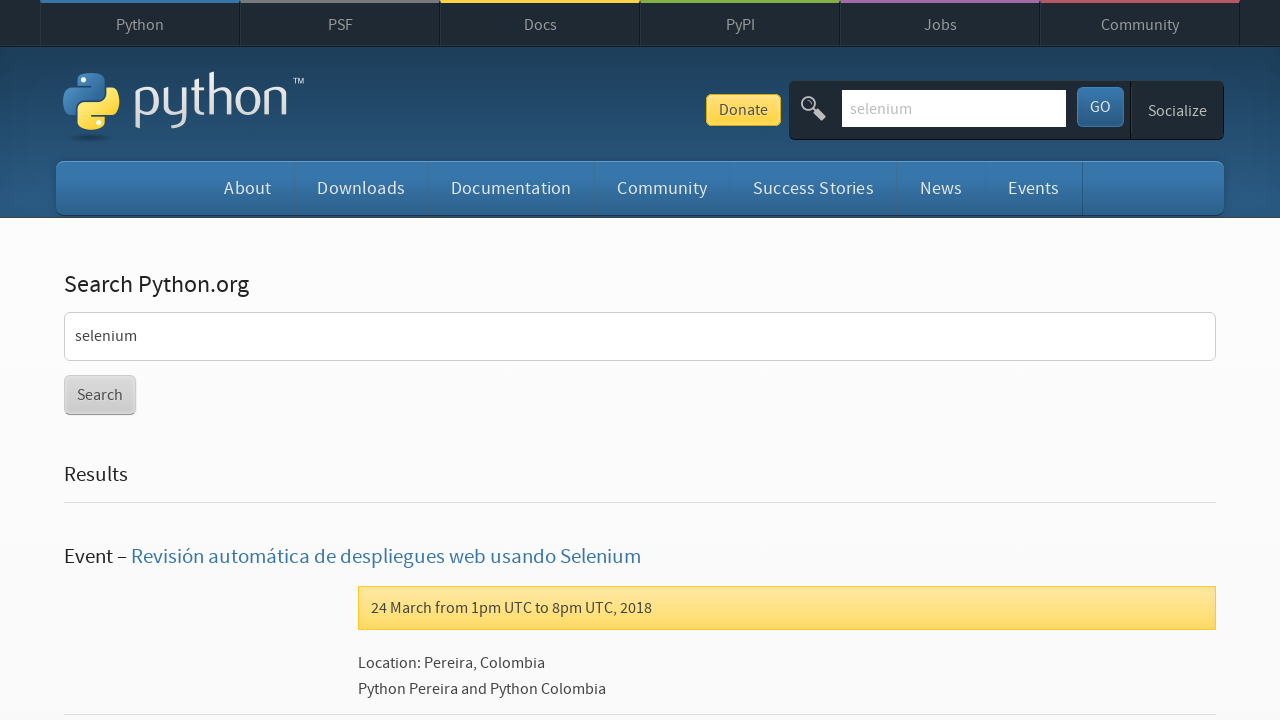

Search results page loaded successfully
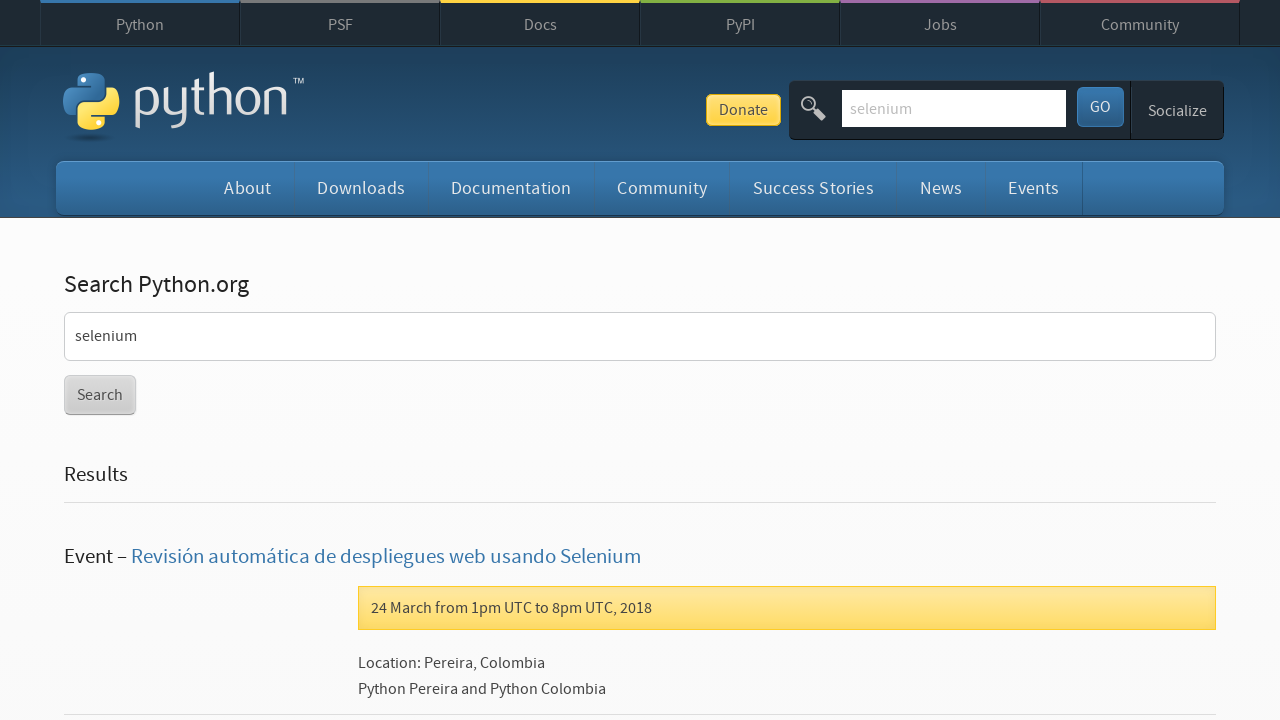

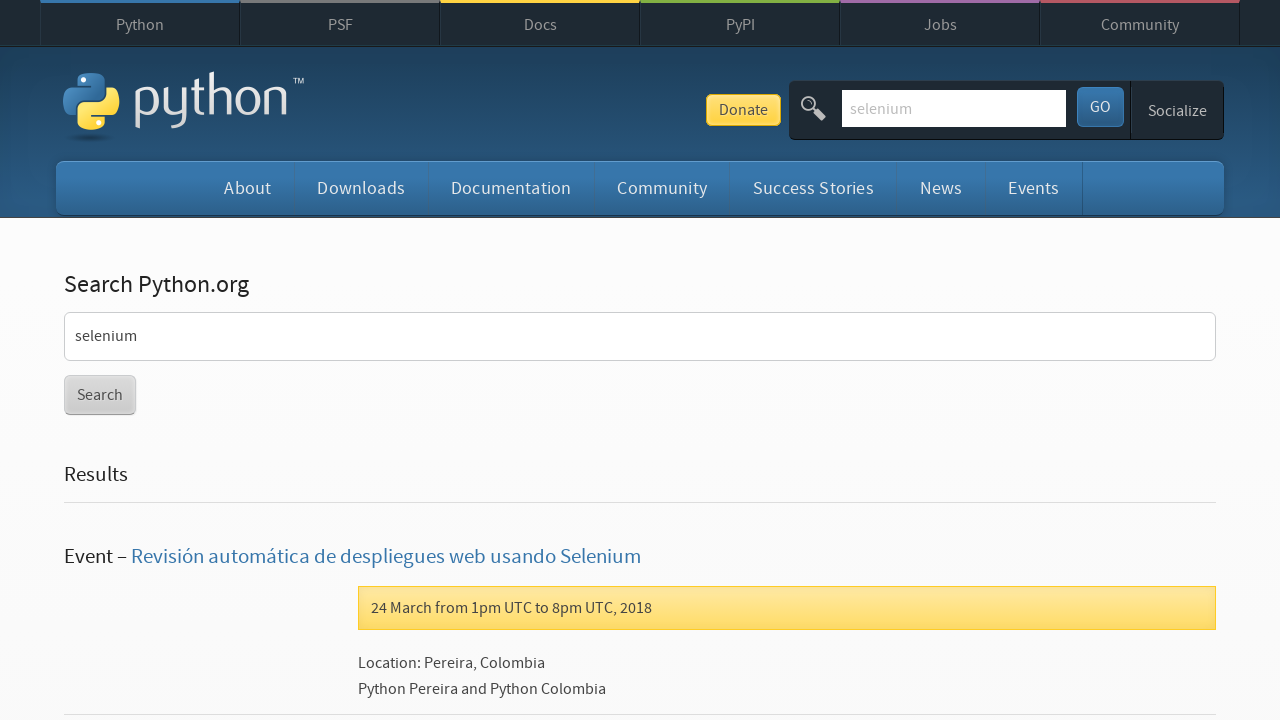